Tests drag and drop functionality by dragging a football element to two different drop zones and verifying the drops were successful

Starting URL: https://v1.training-support.net/selenium/drag-drop

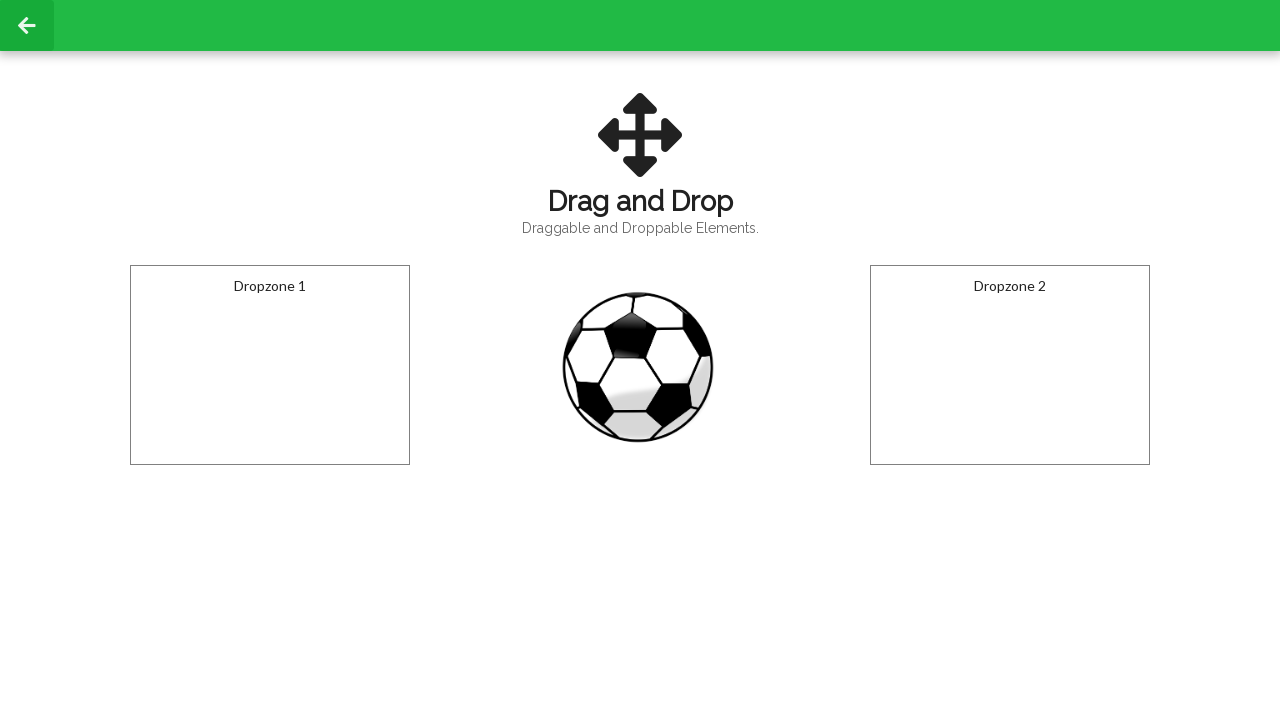

Located the football element
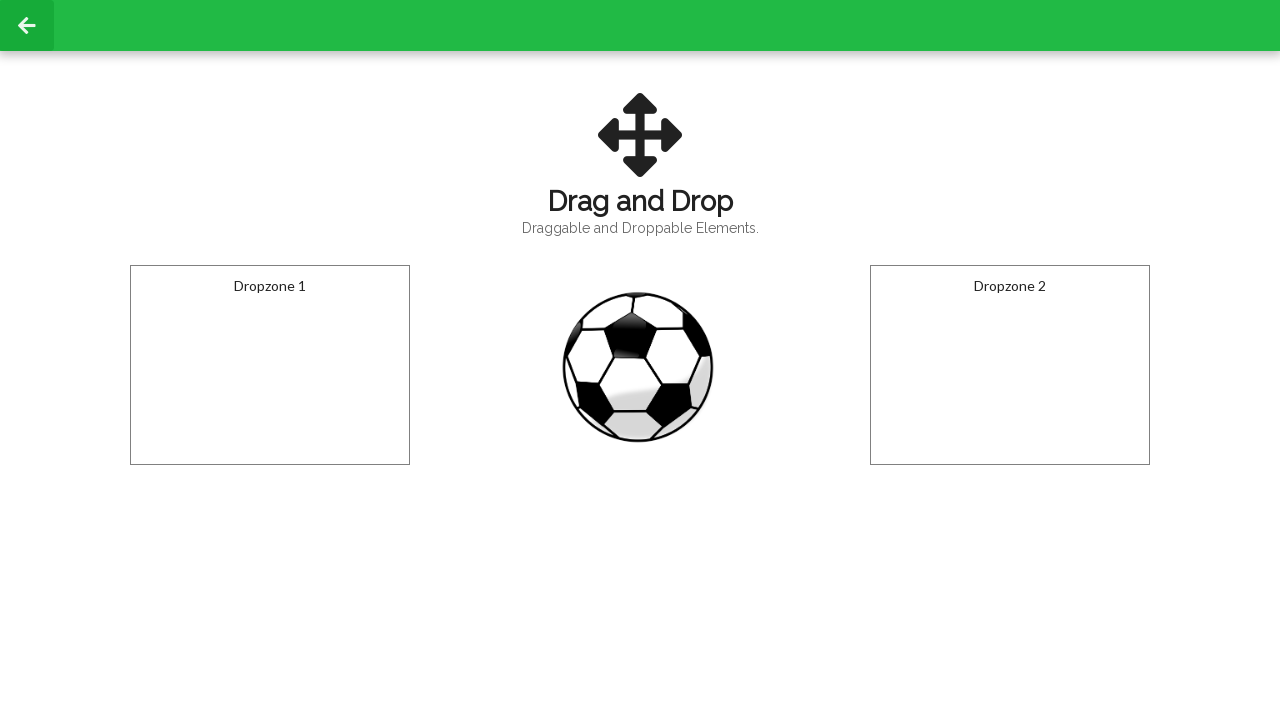

Located the first drop zone
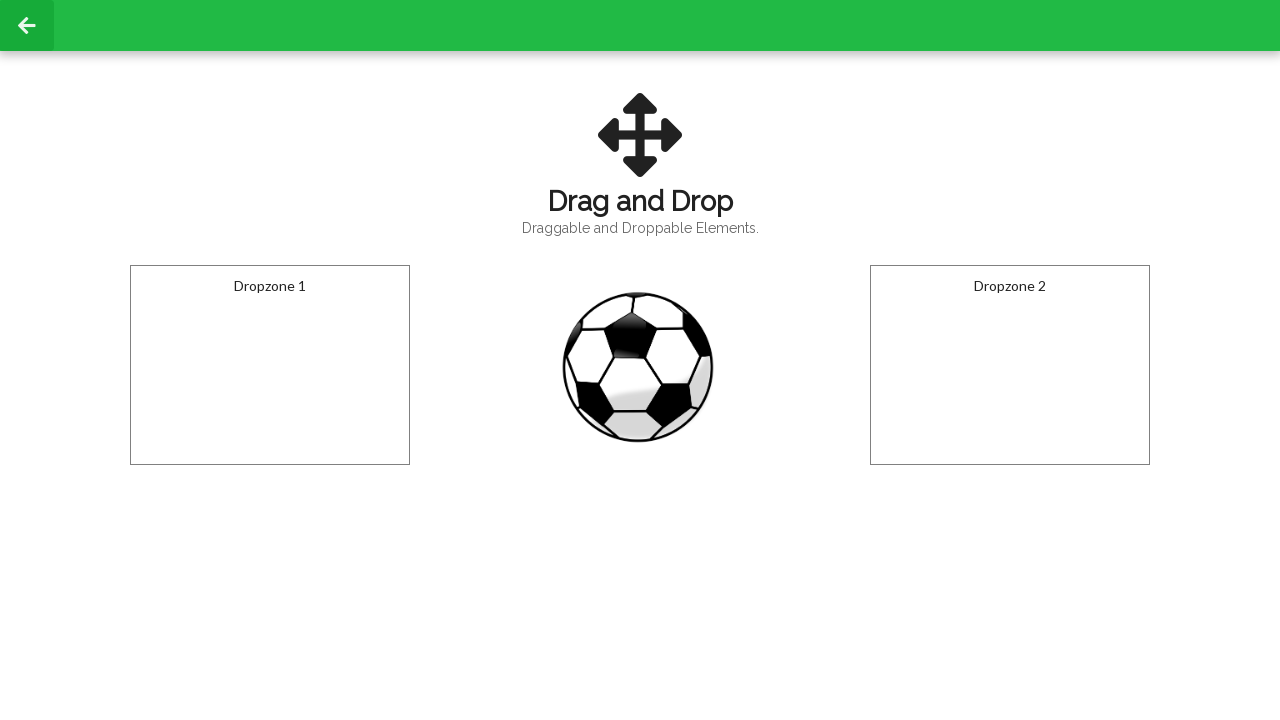

Dragged football element to first drop zone at (270, 365)
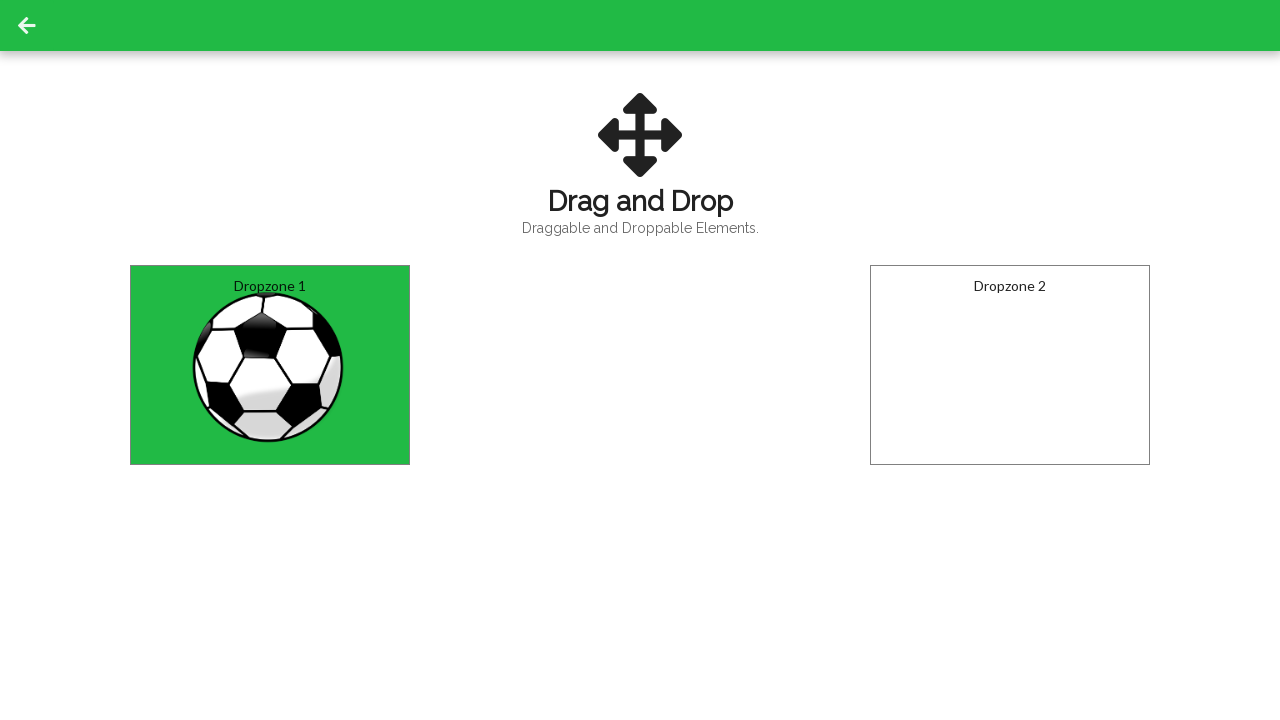

Waited 1 second for drop to register
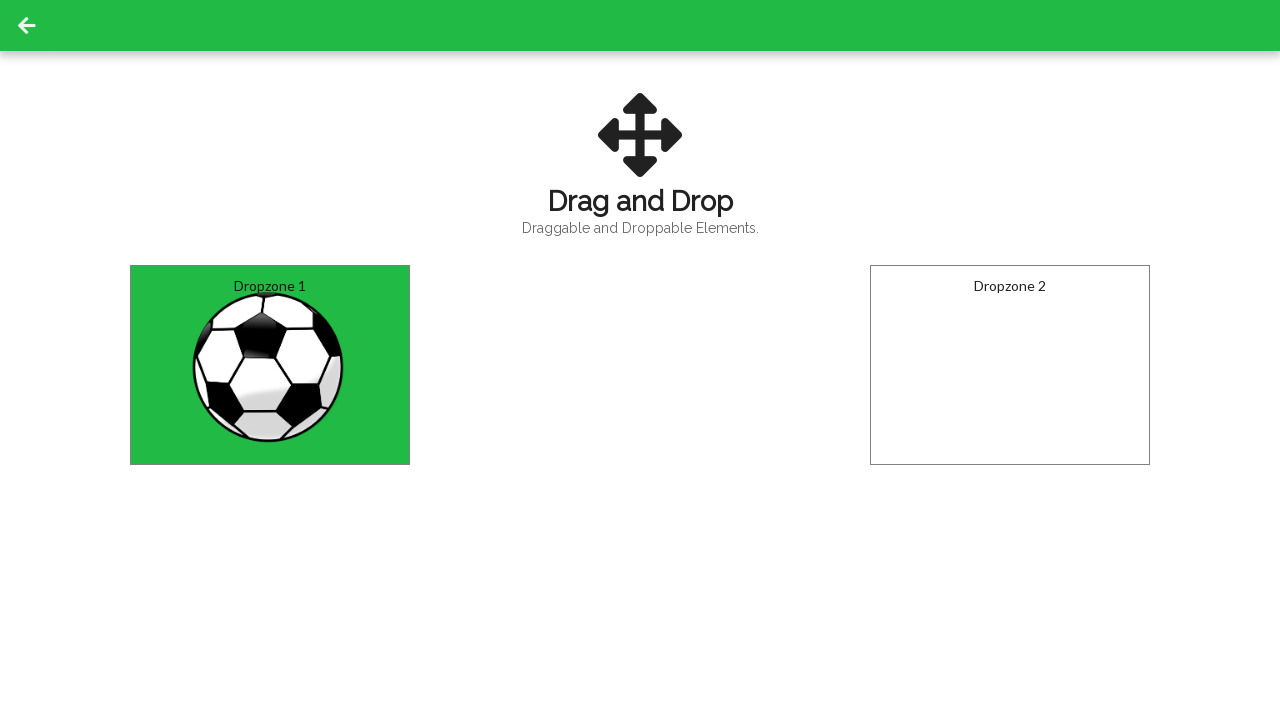

Retrieved text content from first drop zone: 'Dropped!'
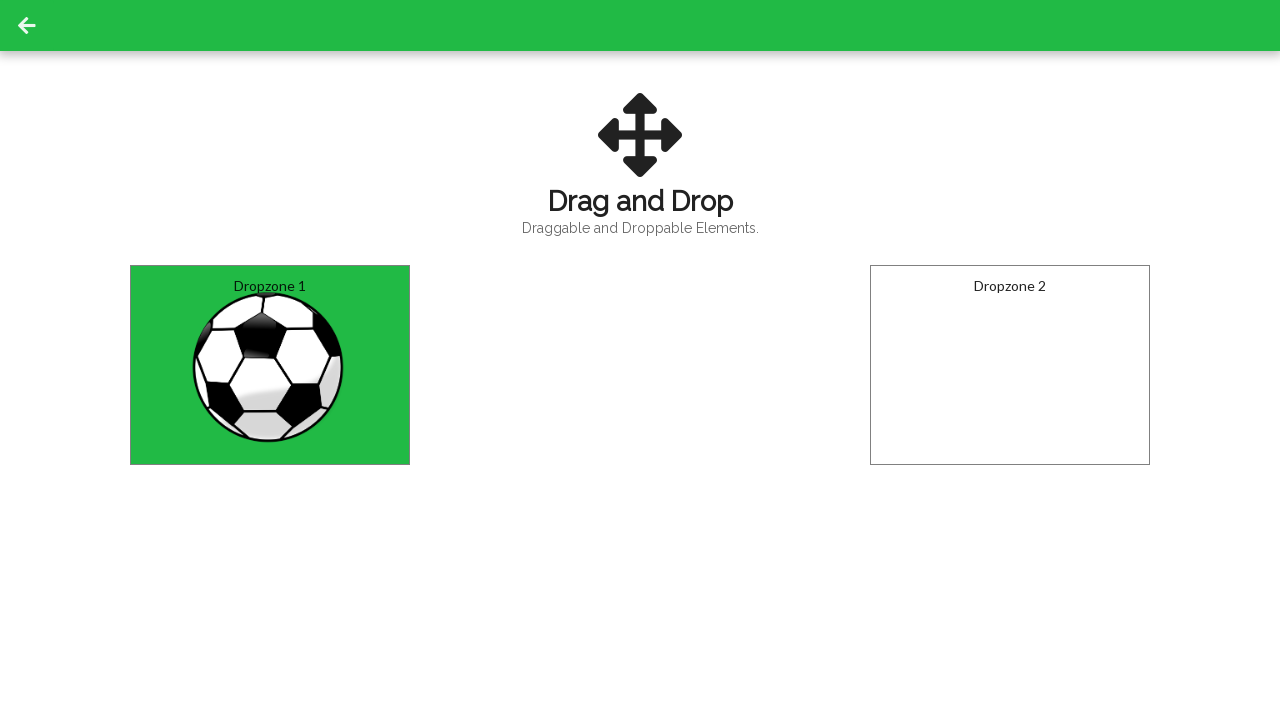

Verified first drop zone shows 'Dropped!' - assertion passed
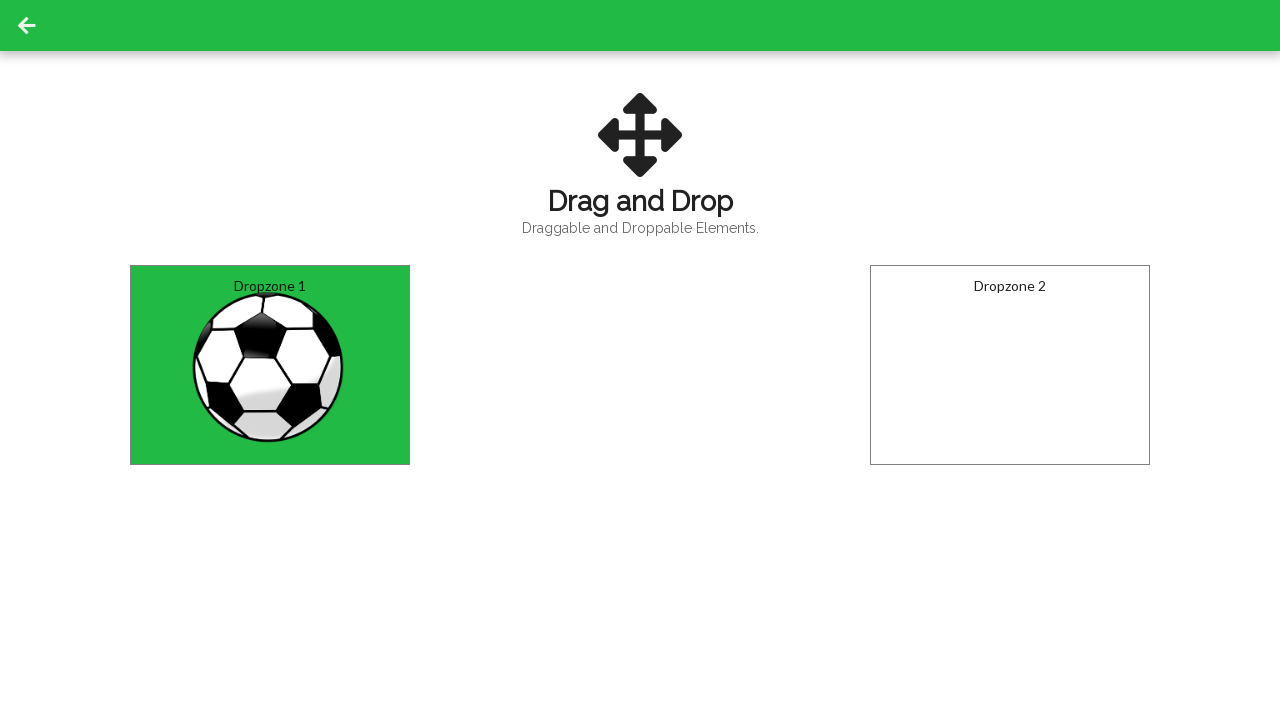

Located the second drop zone
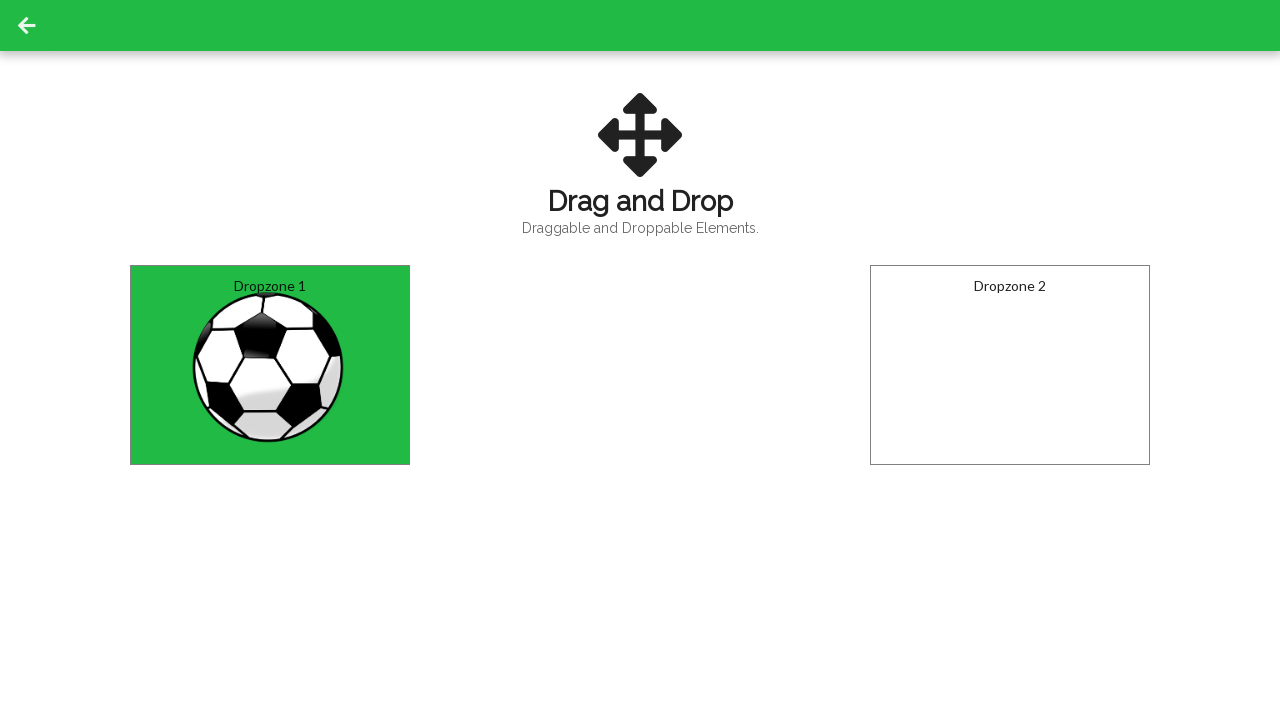

Dragged football element to second drop zone at (1010, 365)
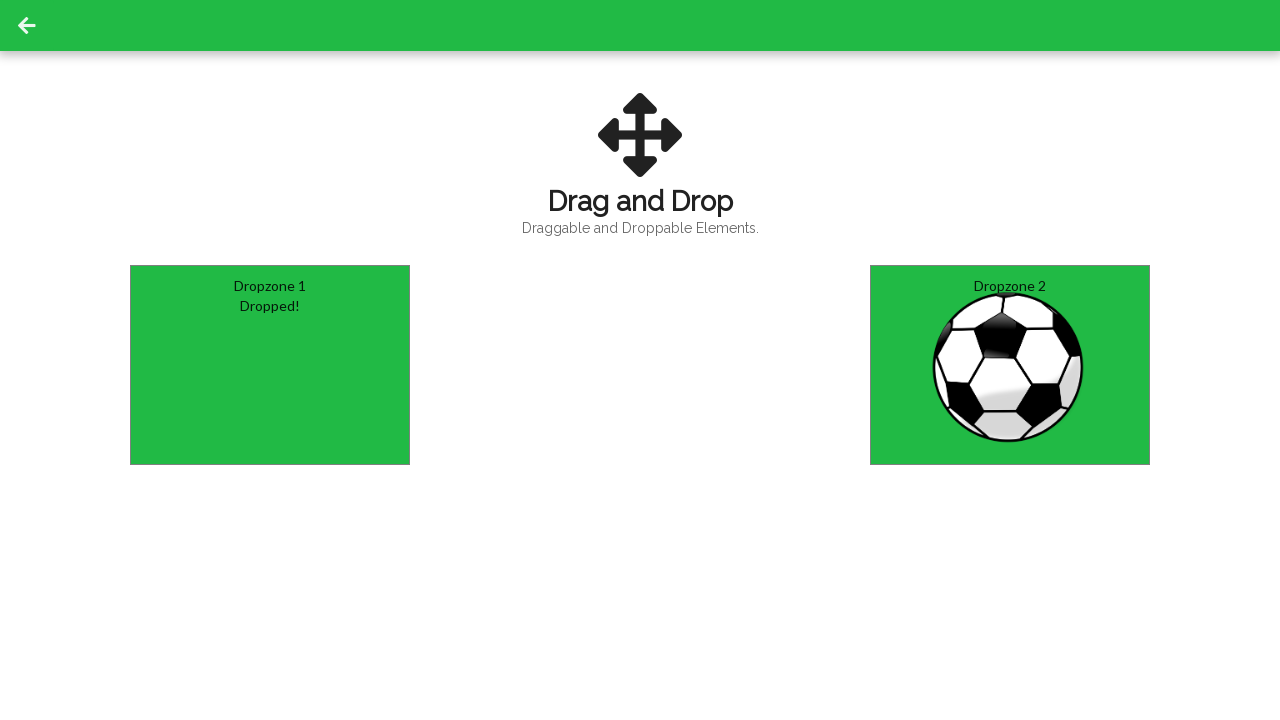

Waited 1 second for drop to register
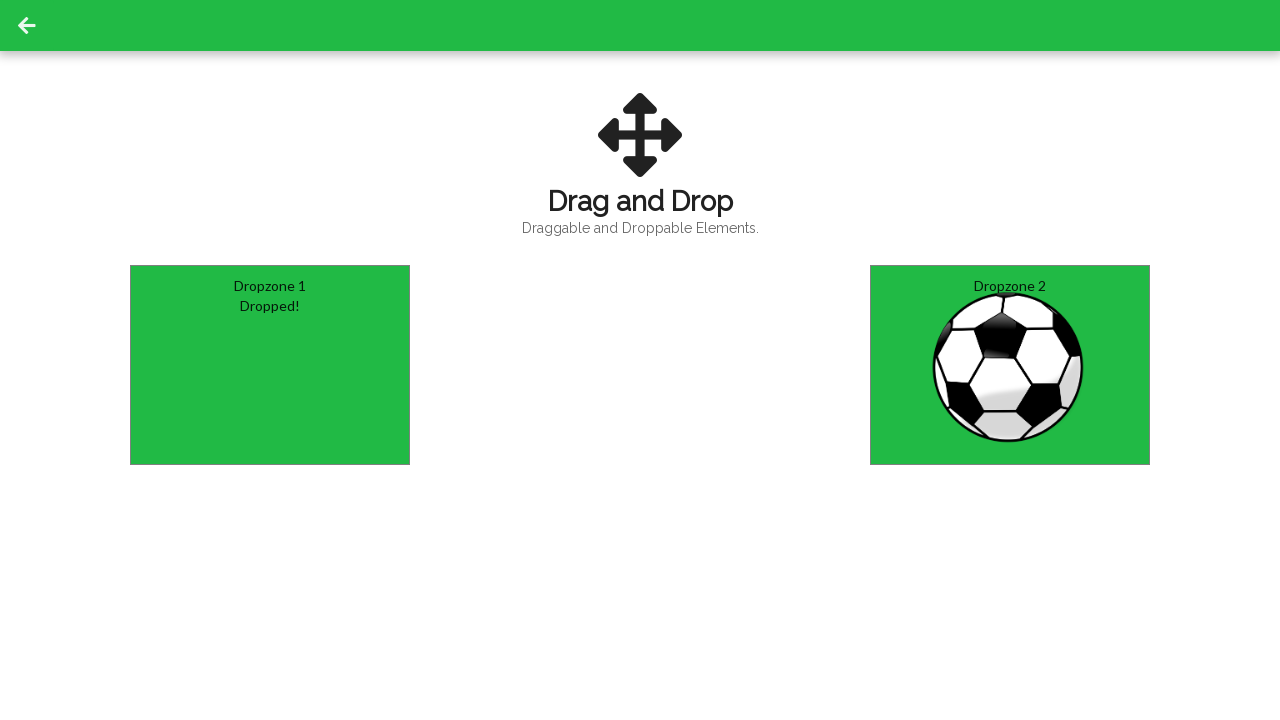

Retrieved text content from second drop zone: 'Dropped!'
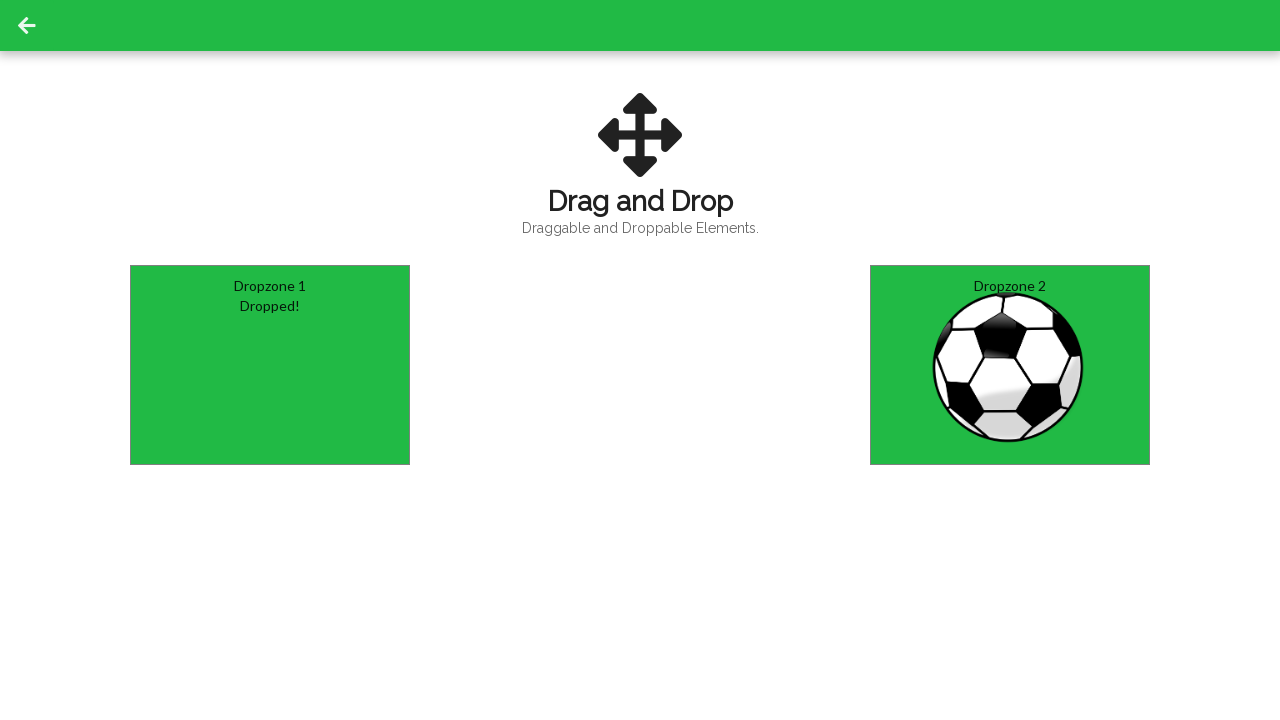

Verified second drop zone shows 'Dropped!' - assertion passed
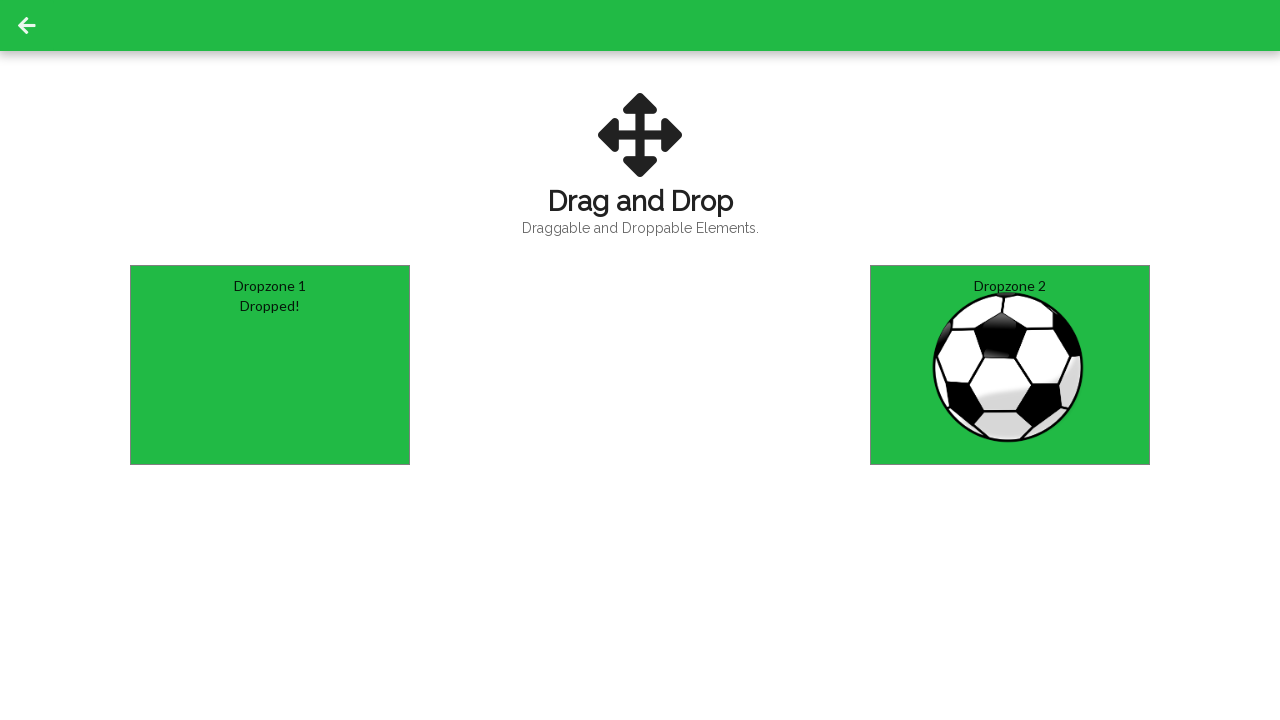

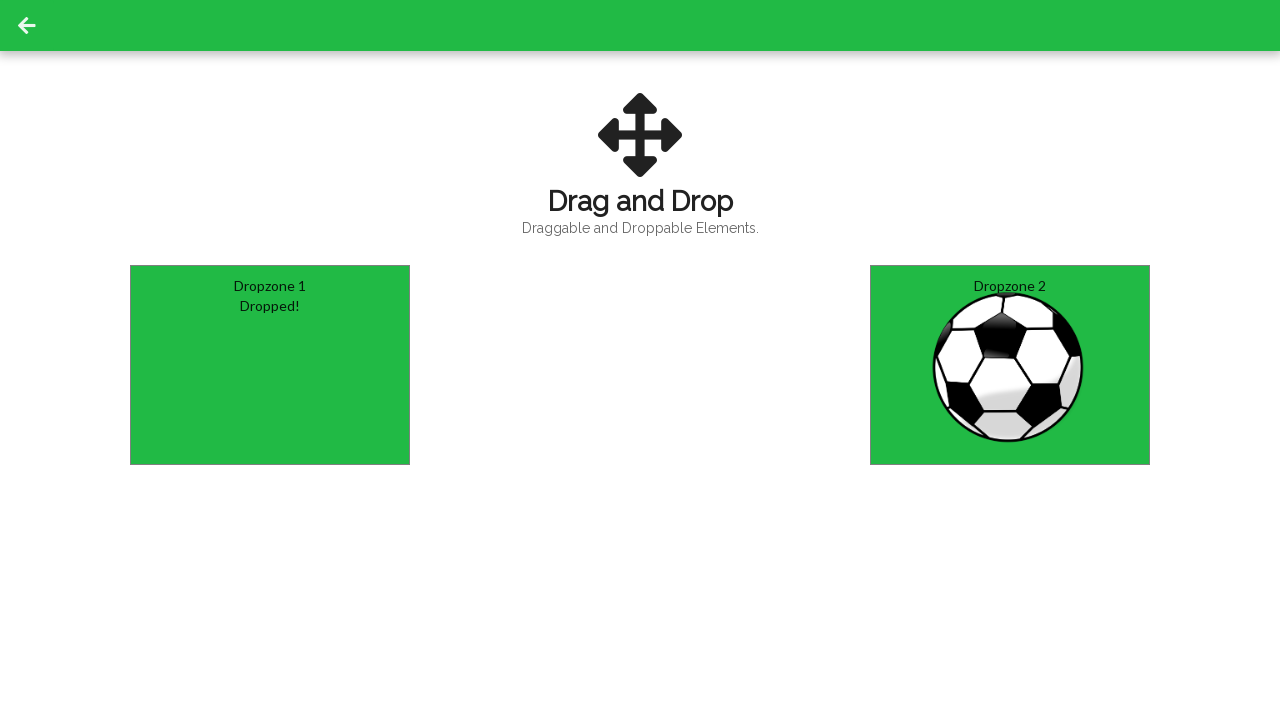